Tests browser navigation controls by going to YouTube Music, then using back, refresh, and forward navigation commands

Starting URL: https://music.youtube.com/

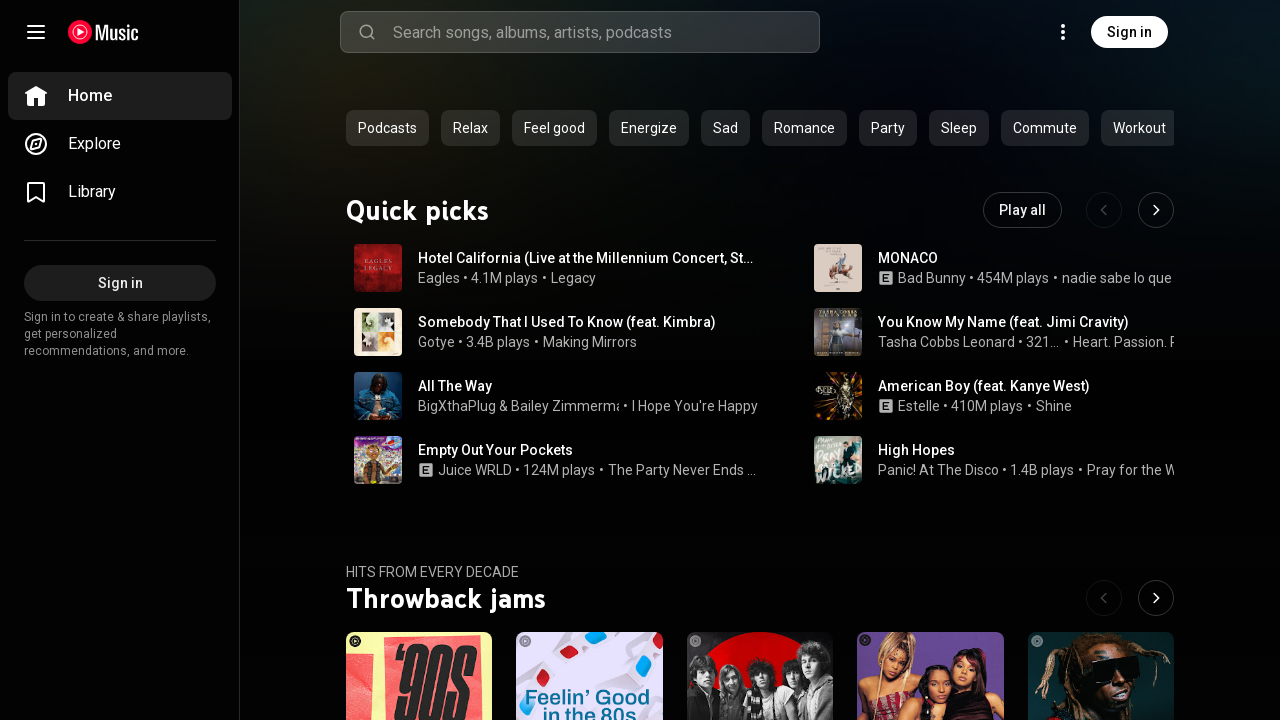

Navigated back to previous page
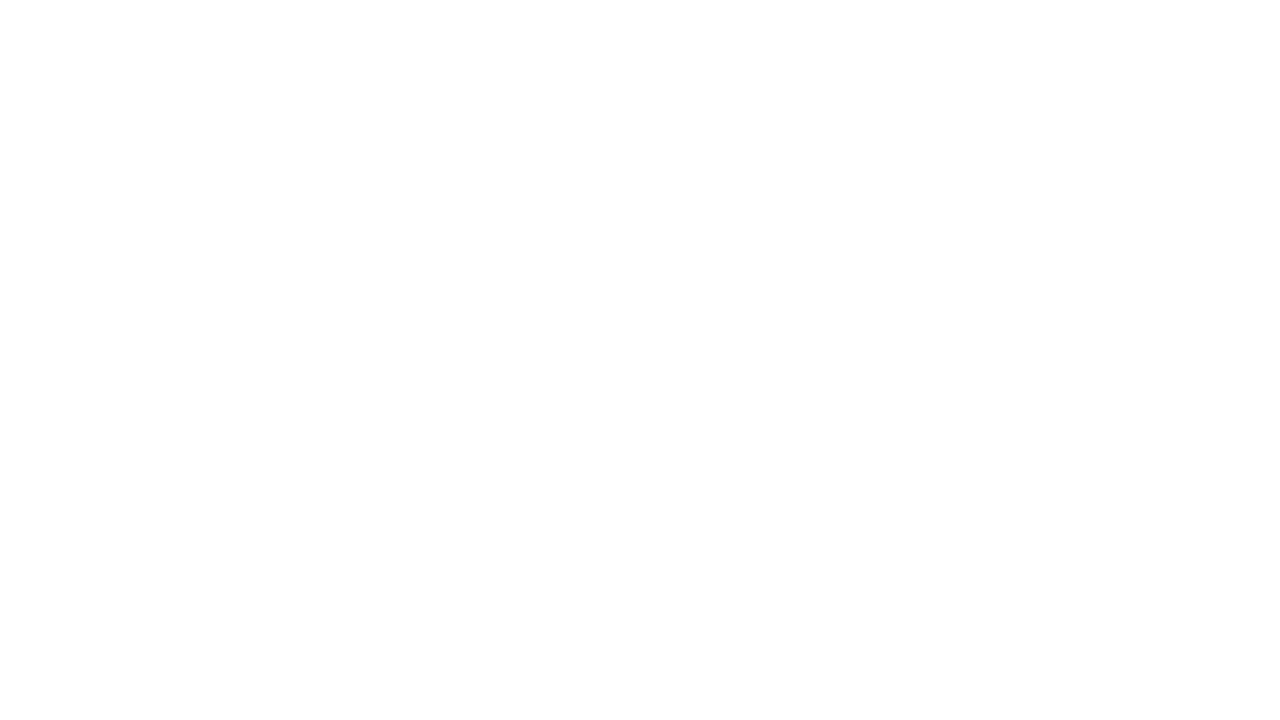

Refreshed the current page
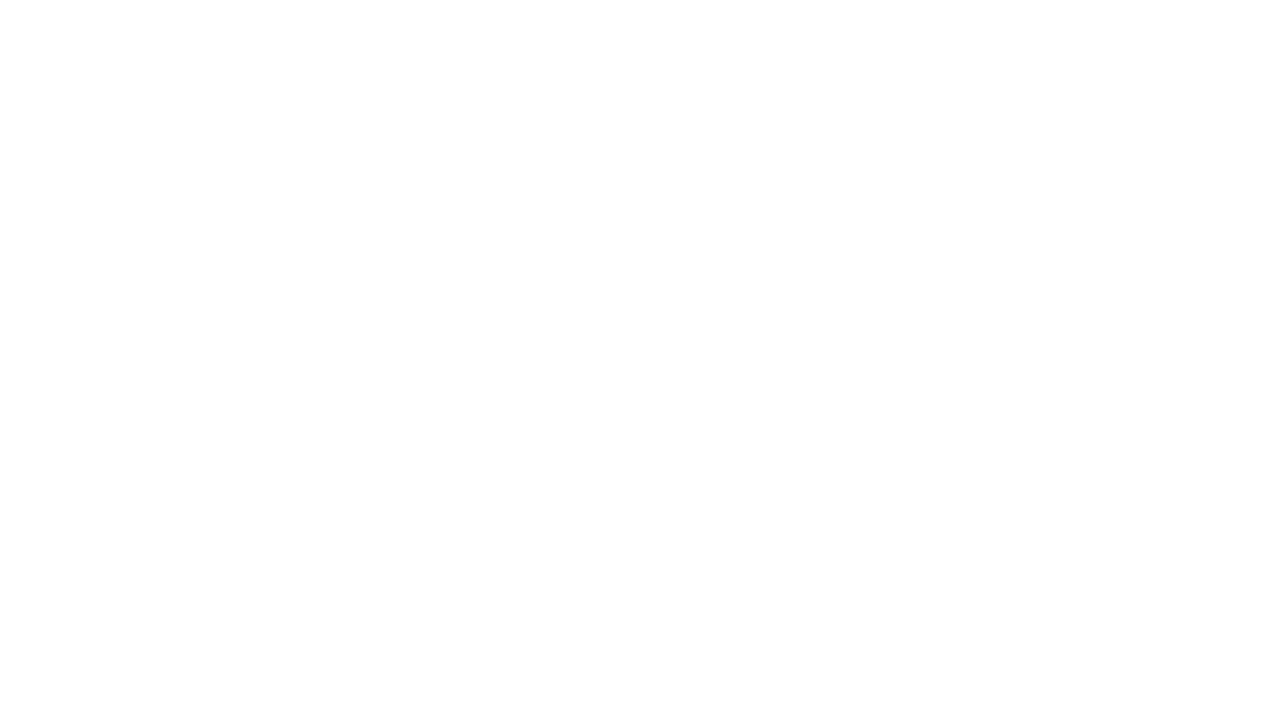

Navigated forward to next page
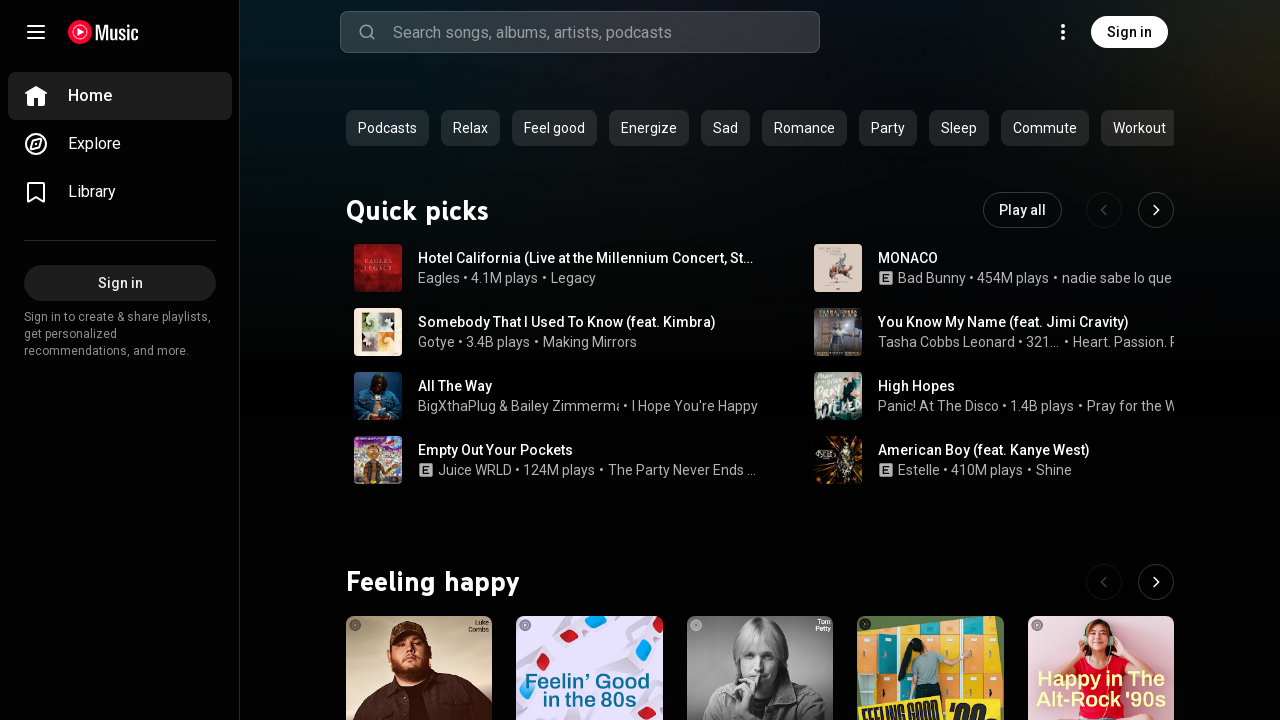

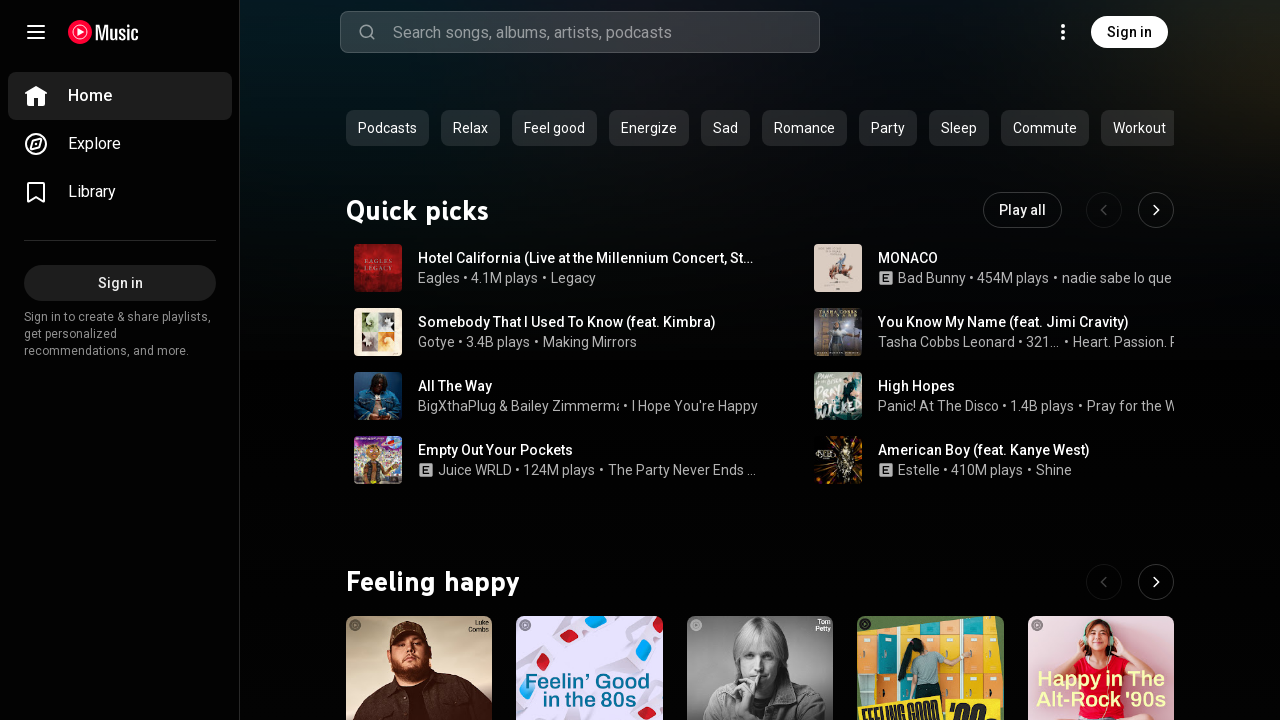